Navigates to Pobeda airline website and verifies the page URL and title are correct

Starting URL: https://www.flypobeda.ru/

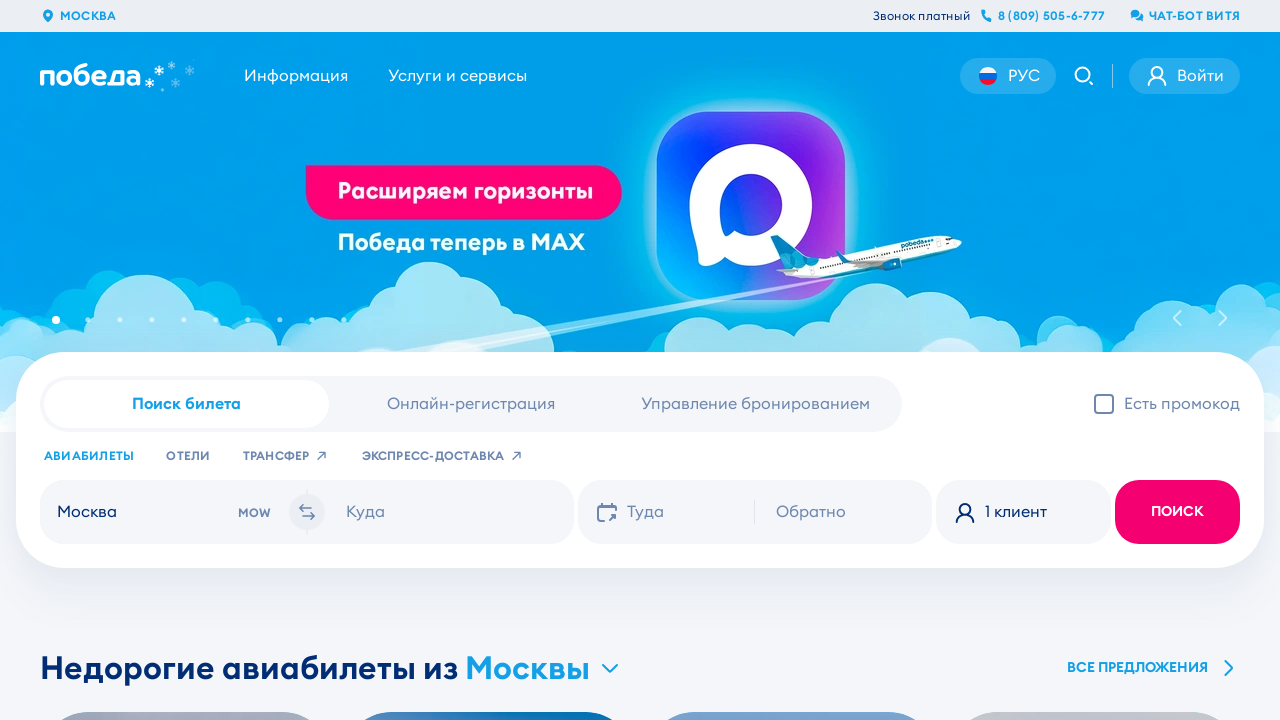

Verified current URL is https://www.flypobeda.ru/
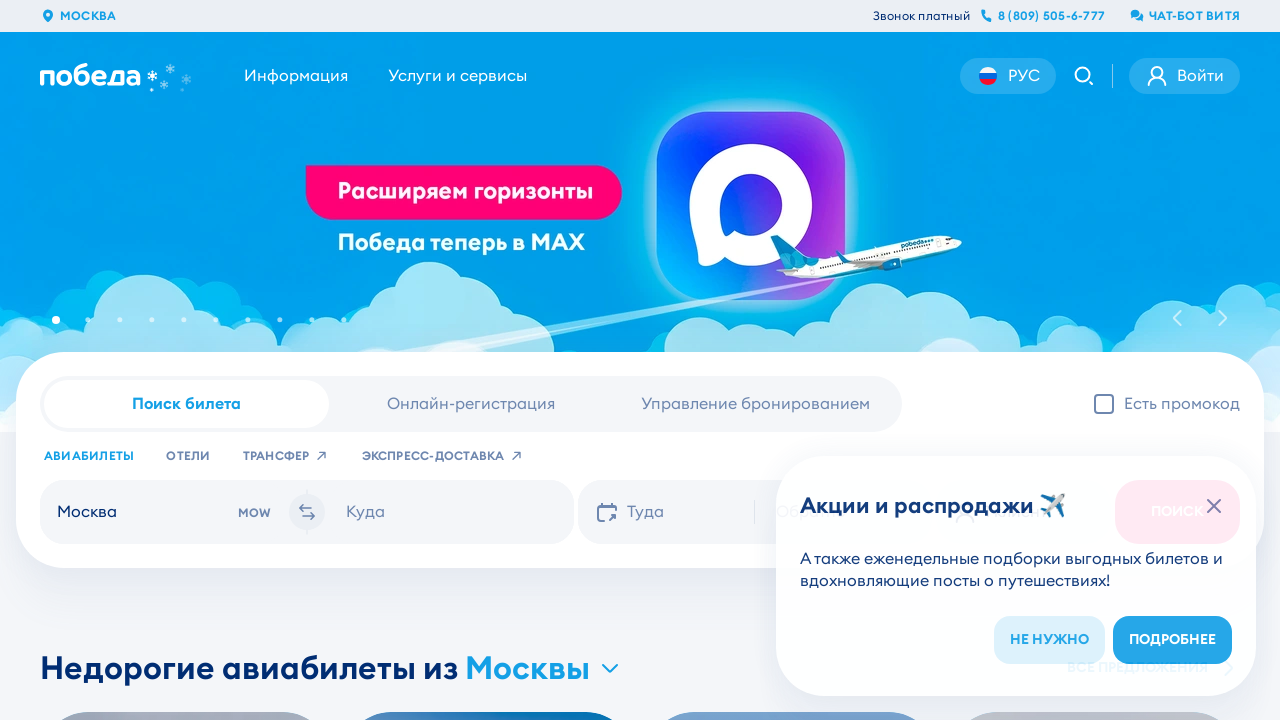

Verified page title is correct
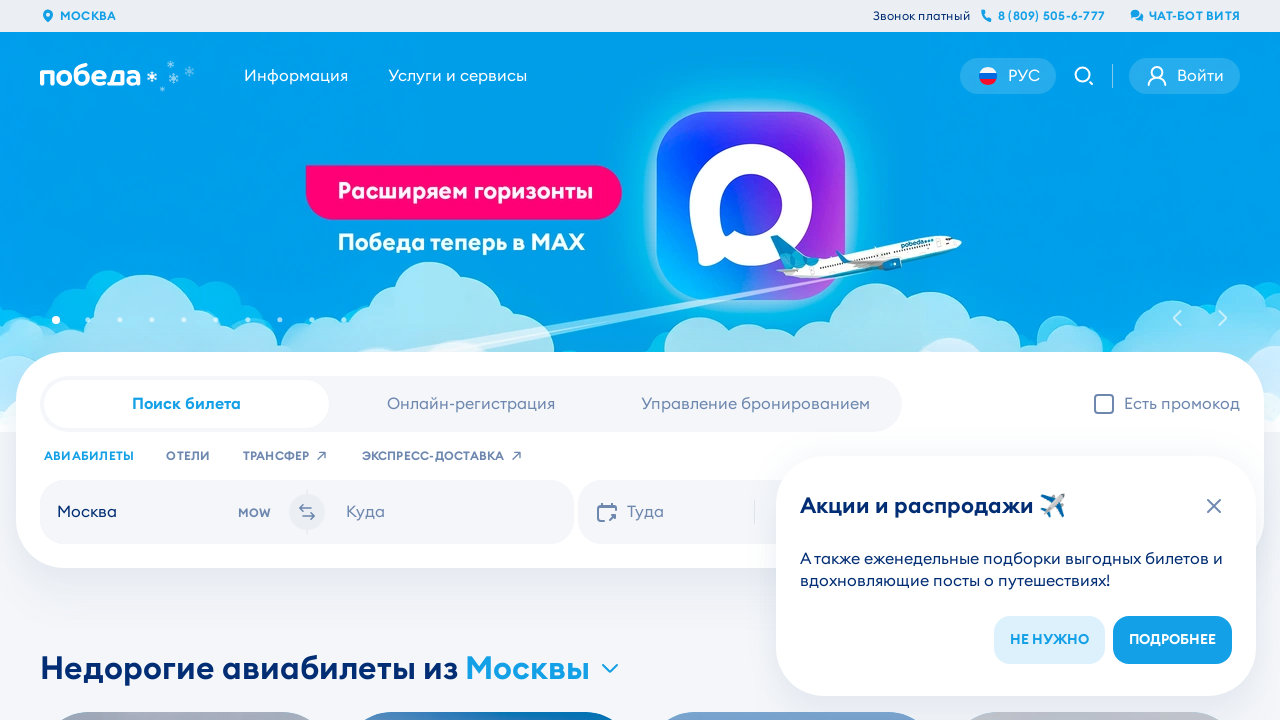

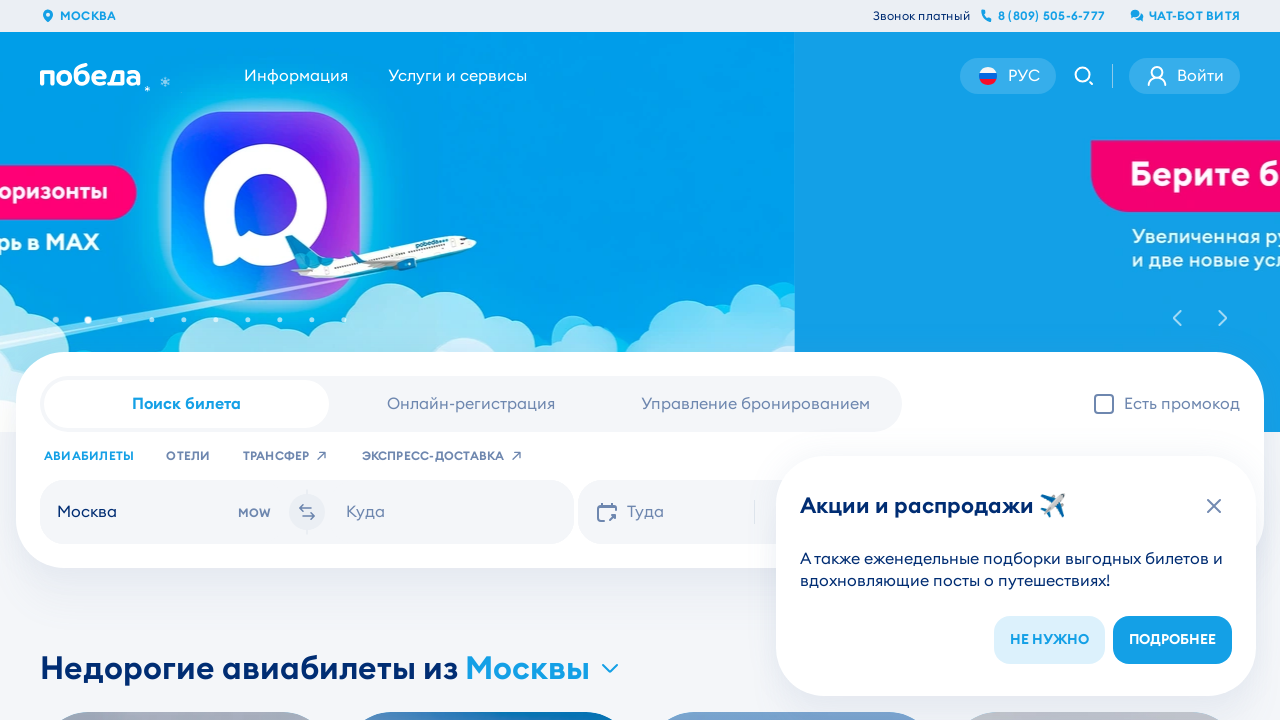